Tests clicking the "Get started" link and verifying the Installation heading appears

Starting URL: https://playwright.dev/

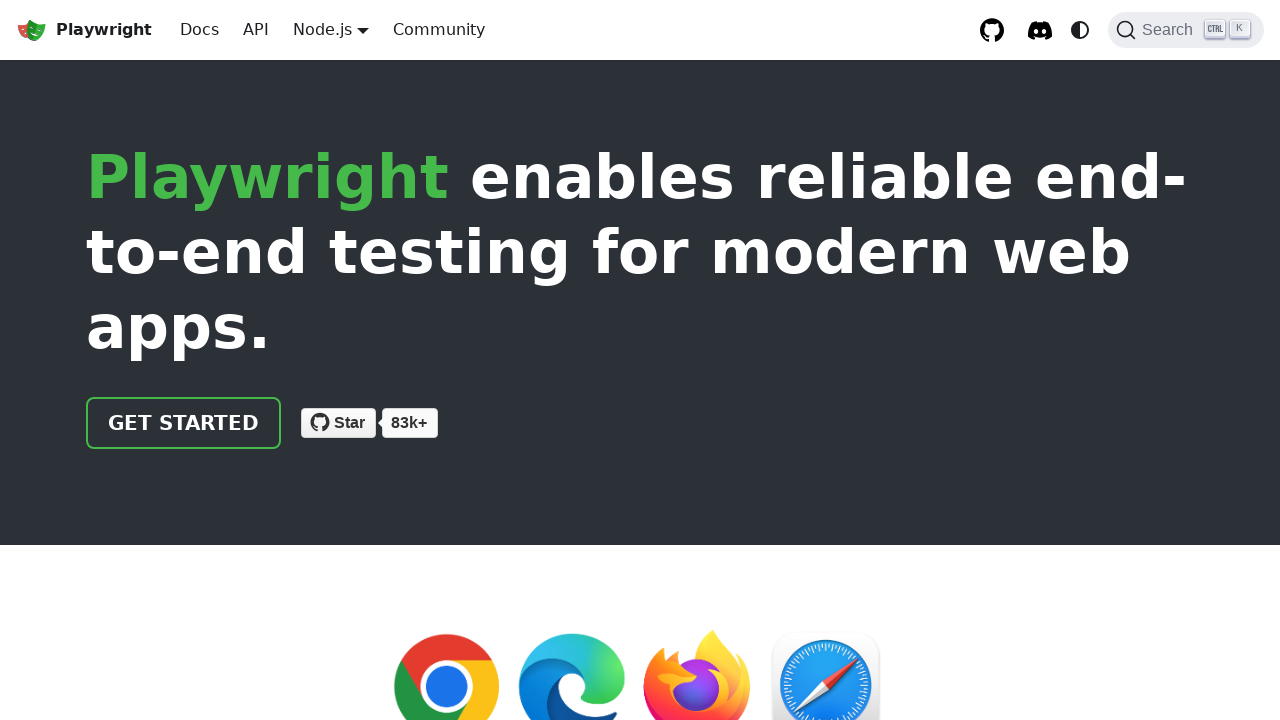

Navigated to https://playwright.dev/
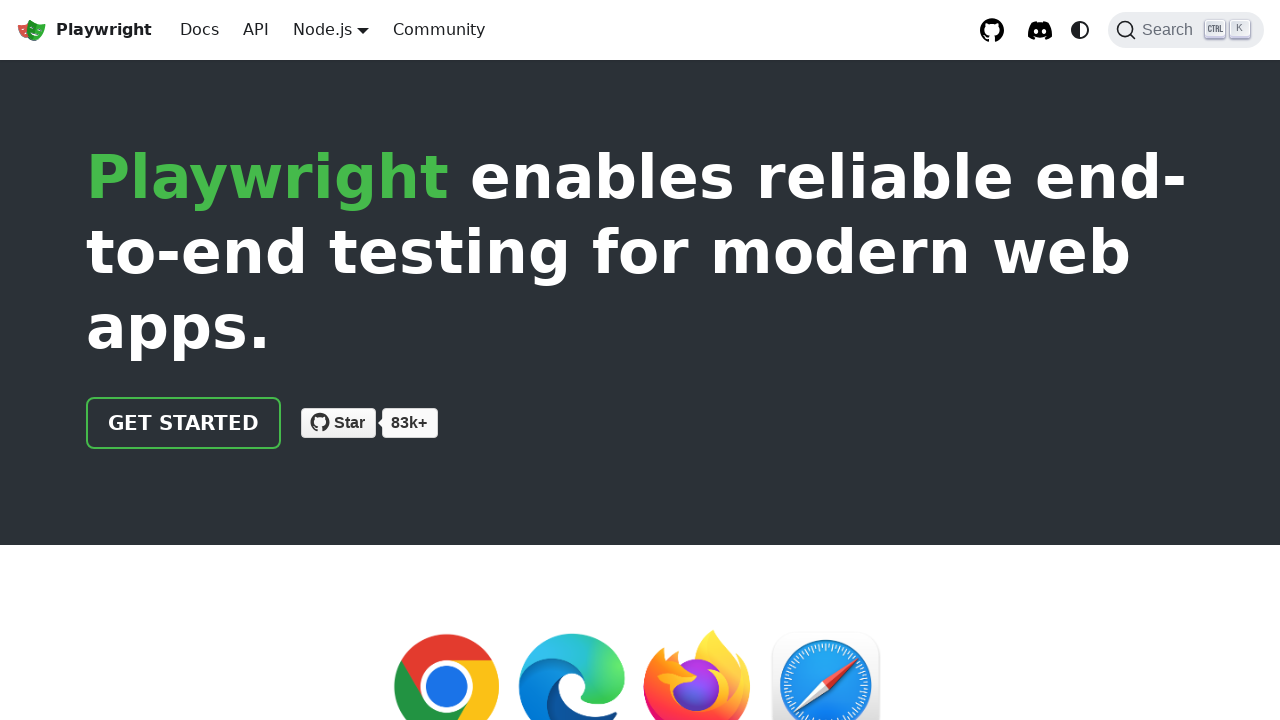

Clicked the 'Get started' link at (184, 423) on internal:role=link[name="Get started"i]
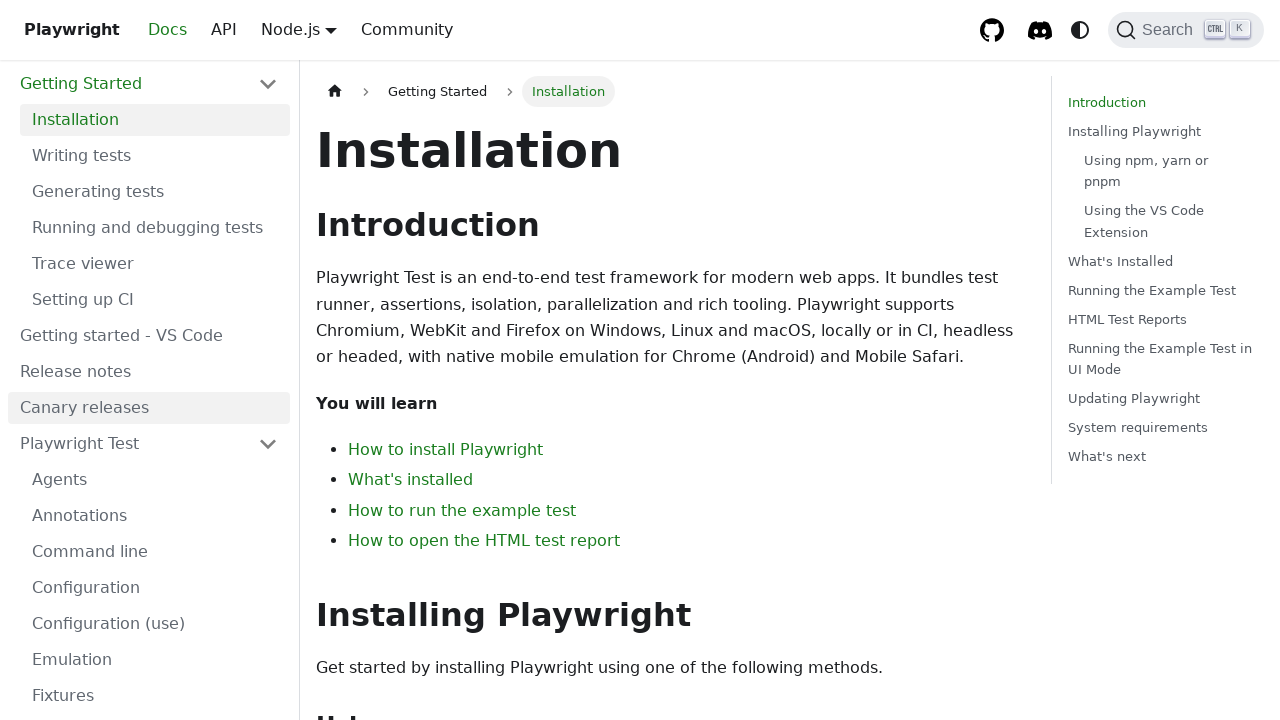

Installation heading appeared and is visible
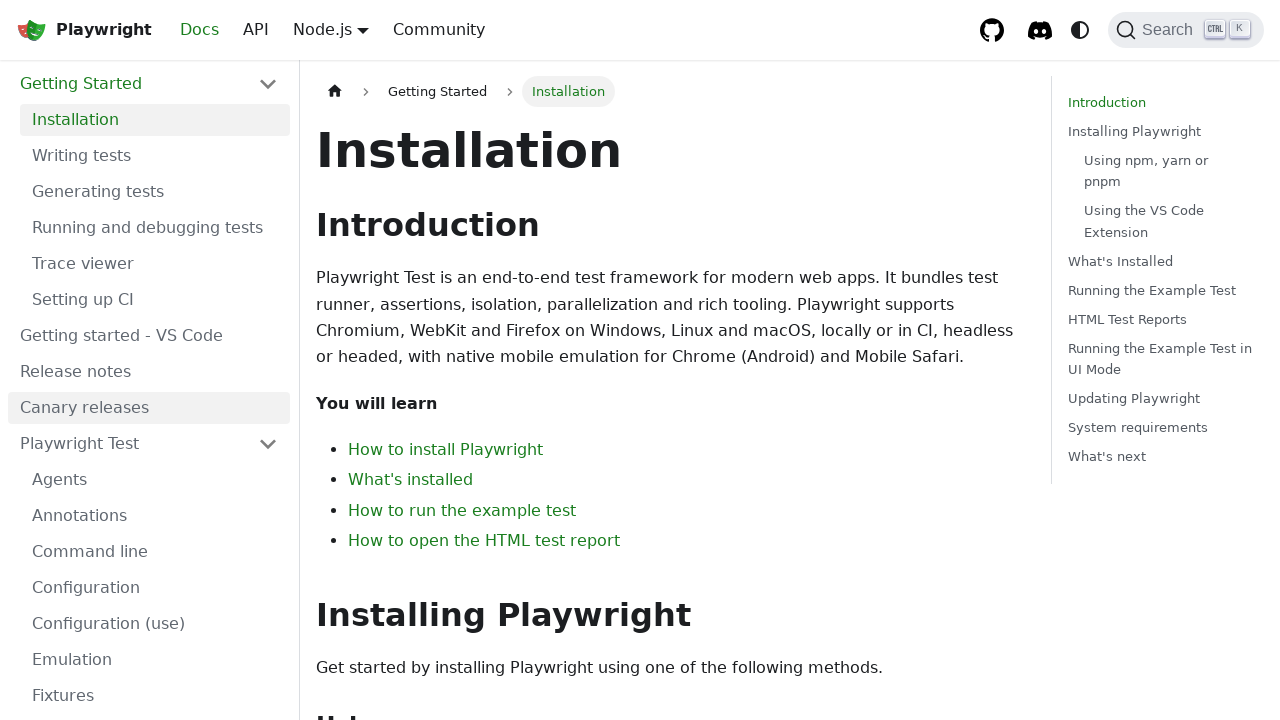

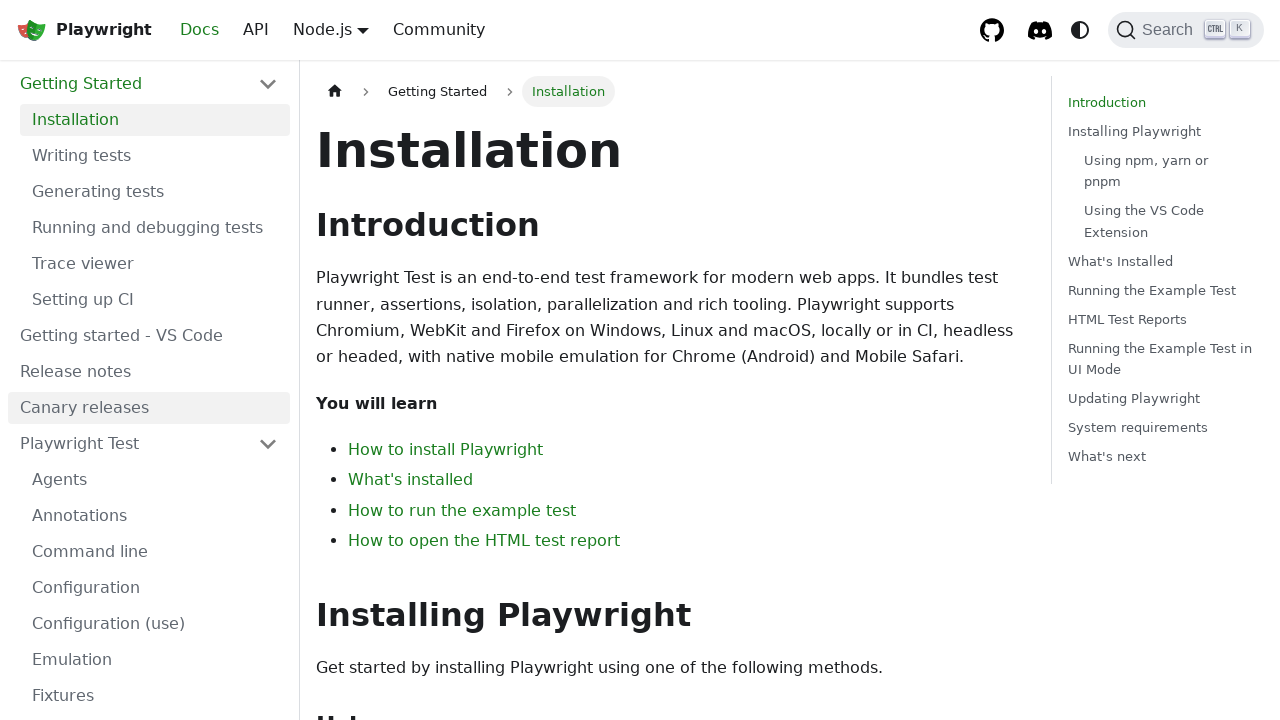